Tests checkbox functionality on a registration form by clicking a checkbox and verifying its selection state

Starting URL: https://demo.automationtesting.in/Register.html

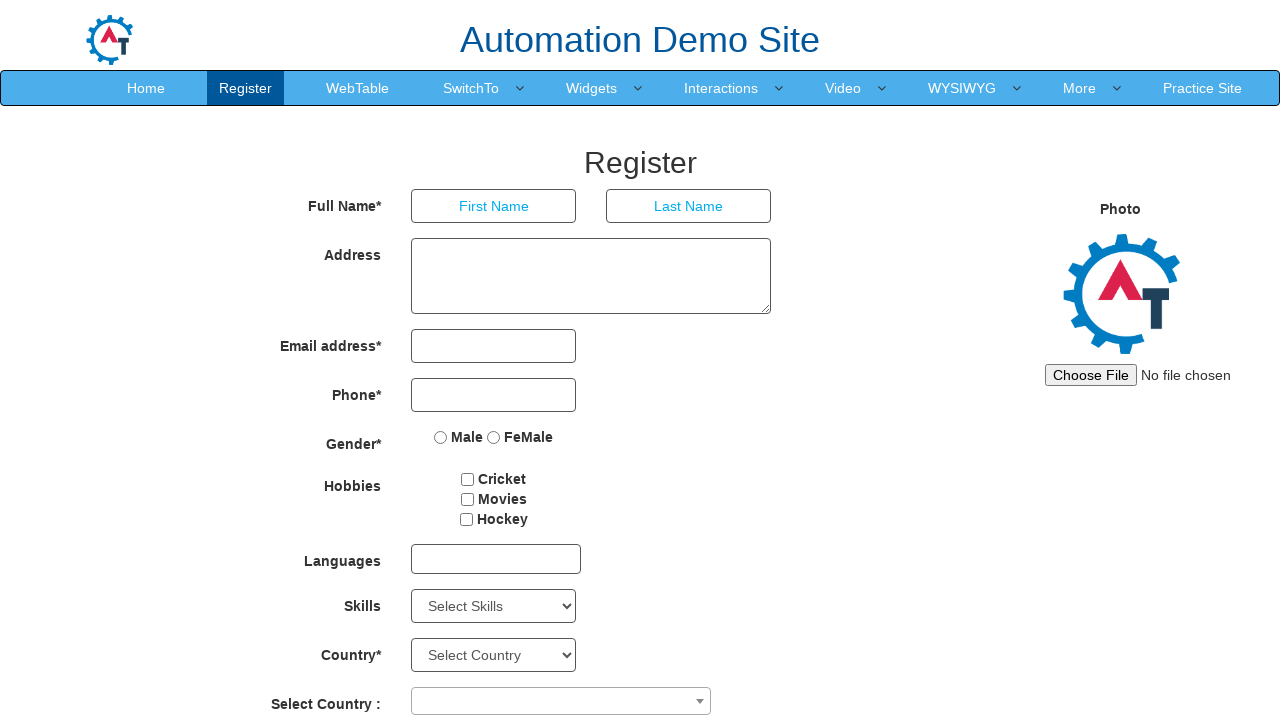

Clicked the first checkbox on the registration form at (468, 479) on #checkbox1
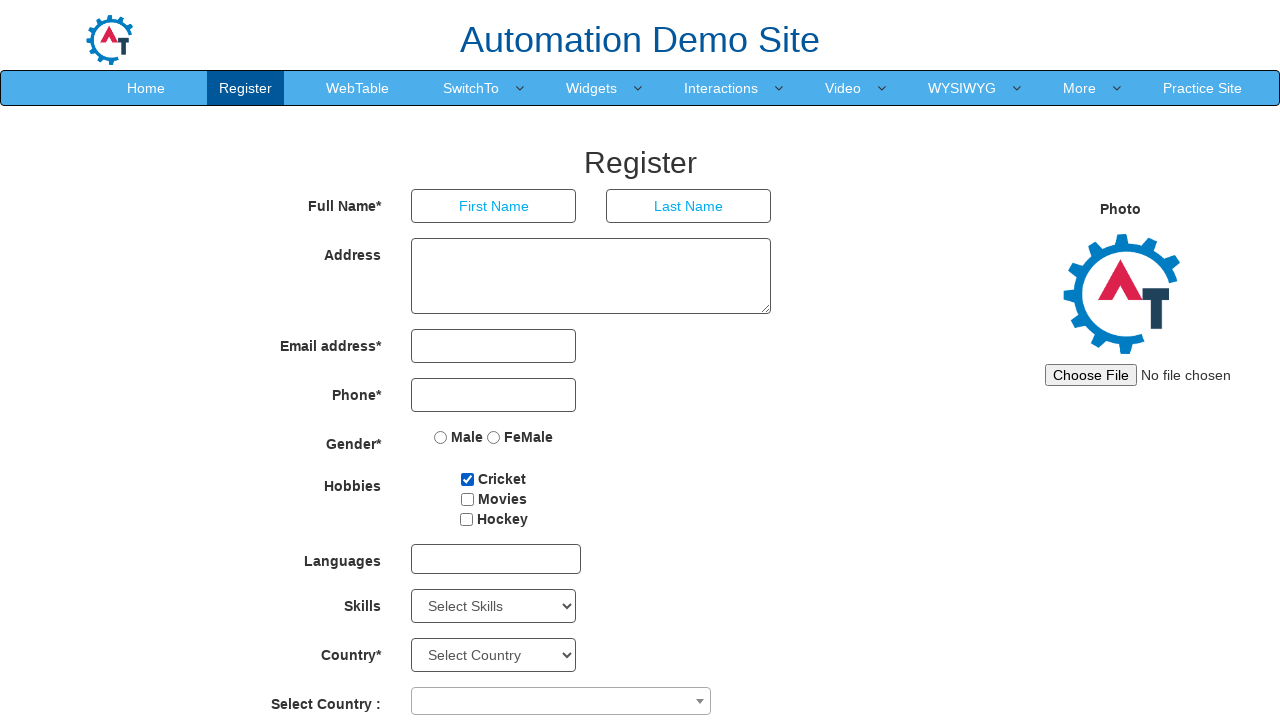

Verified checkbox selection state
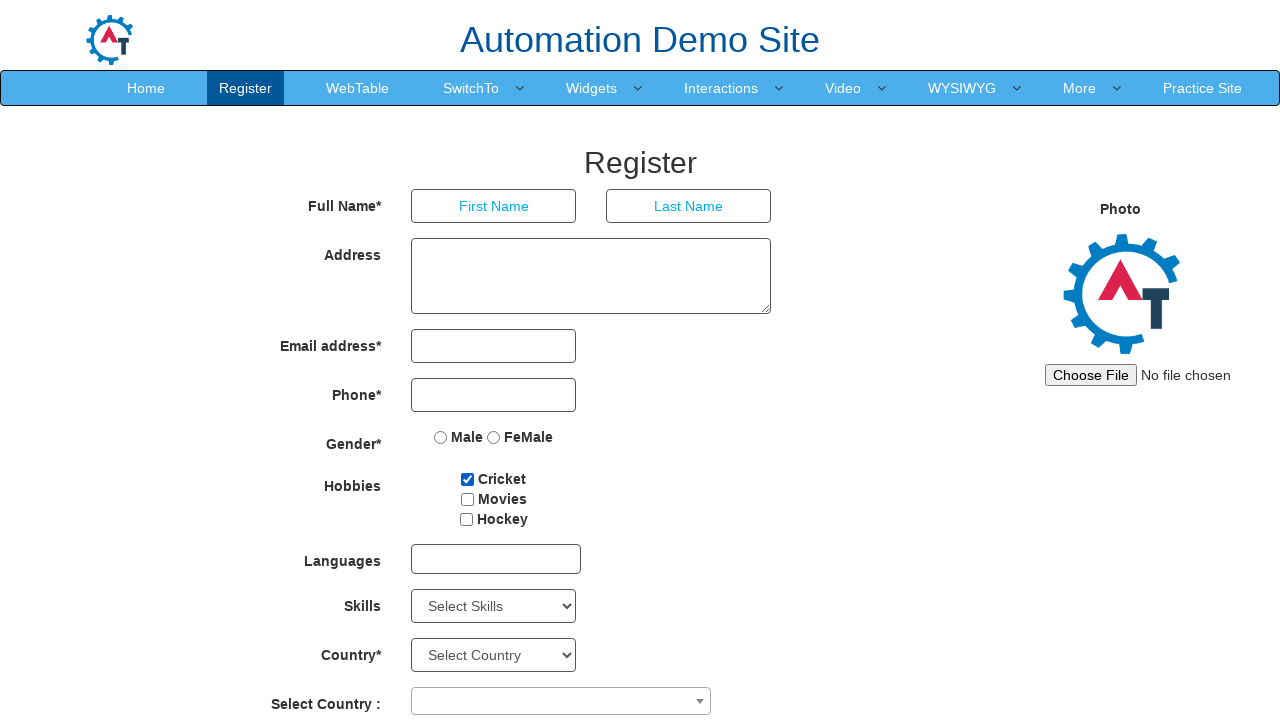

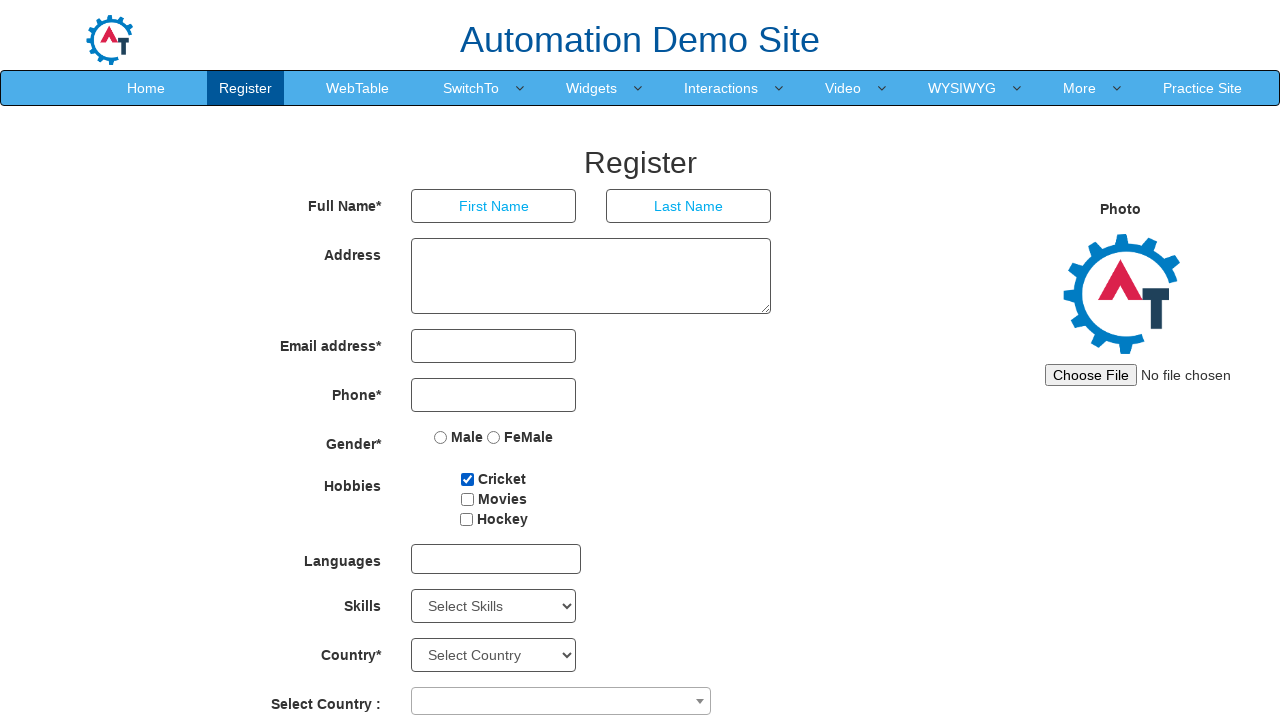